Navigates to TechLearn website and clicks on the Contact Us link

Starting URL: https://www.techlearn.in/

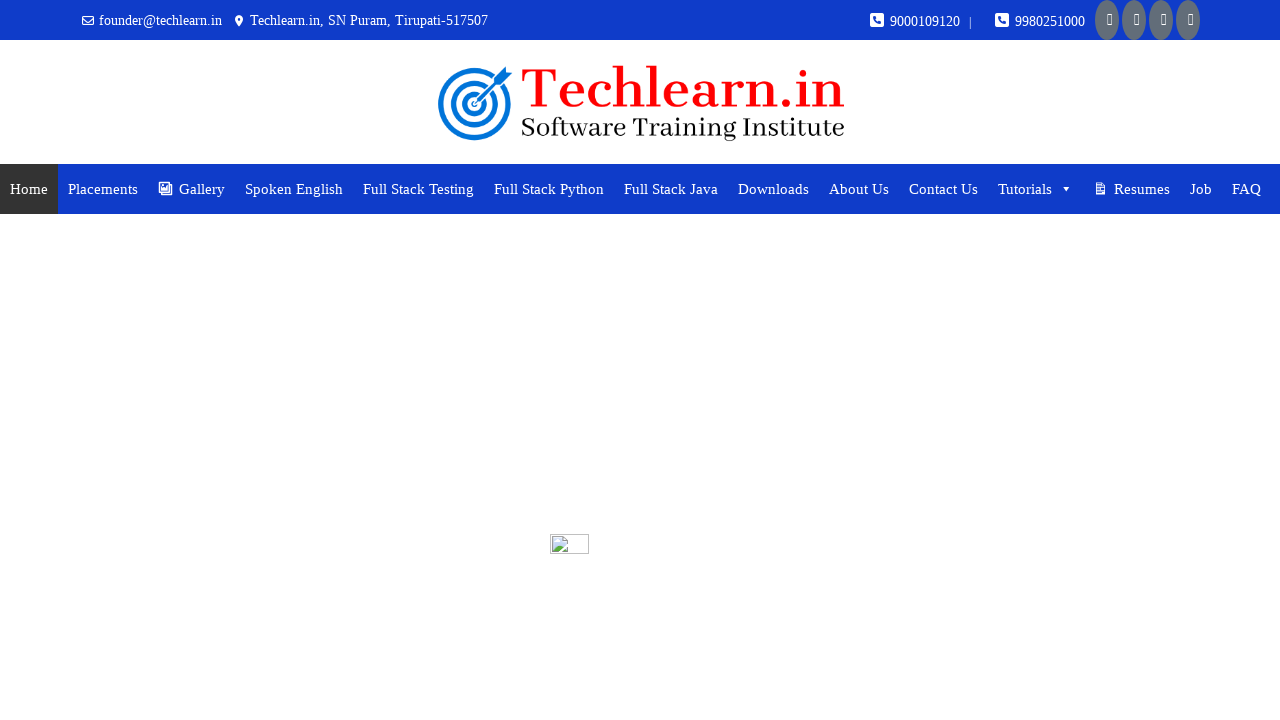

Clicked on the Contact Us link at (944, 189) on a:has-text('Contact Us')
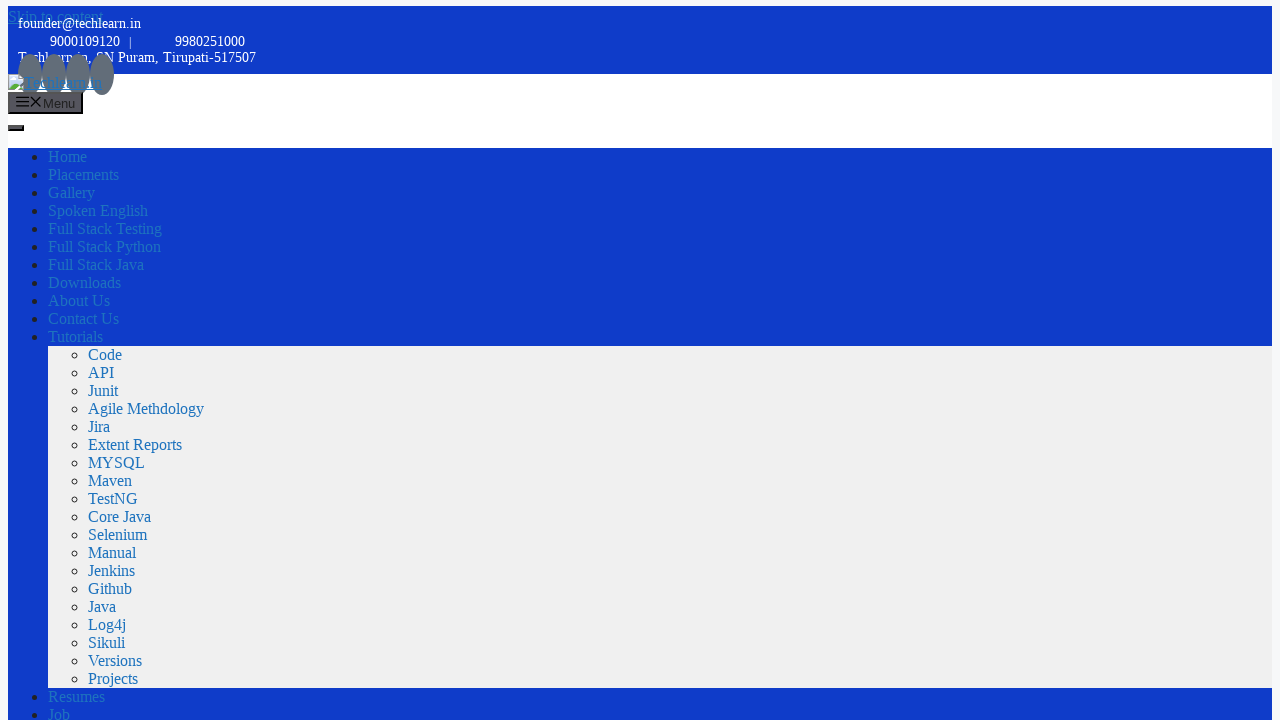

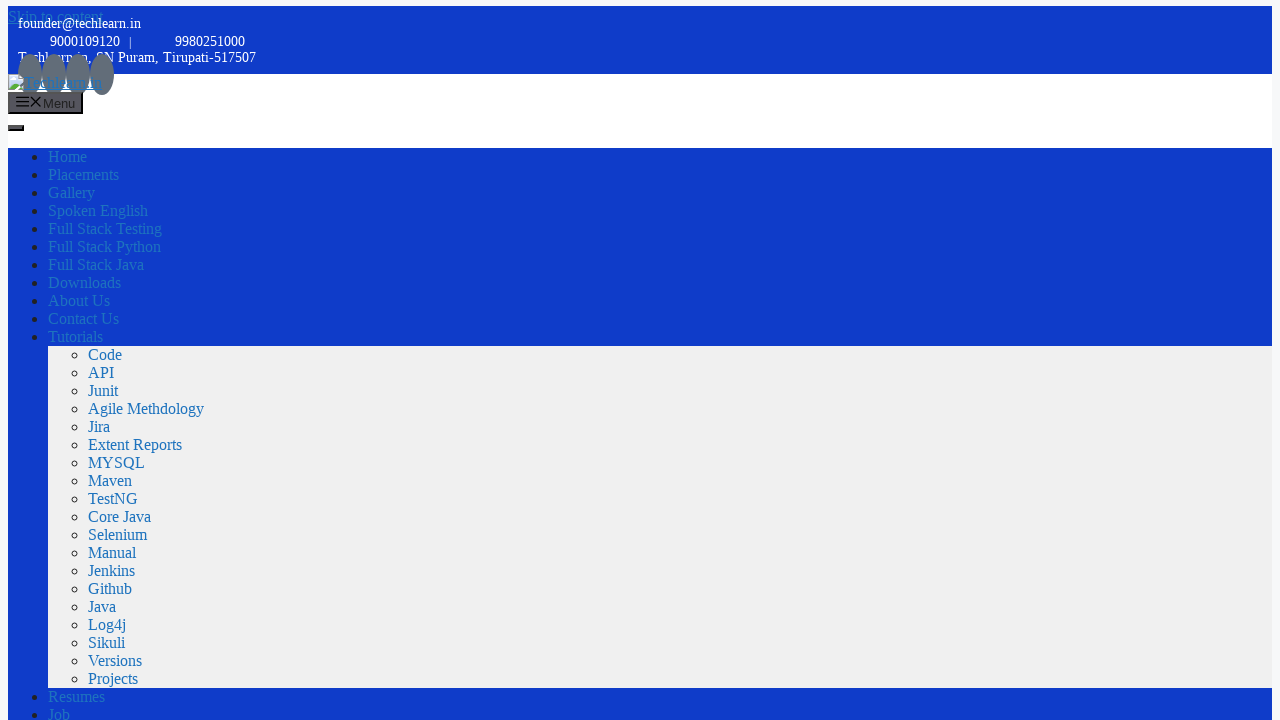